Navigates to a page with loading images and waits for images to load completely before retrieving an image source attribute

Starting URL: https://bonigarcia.dev/selenium-webdriver-java/loading-images.html

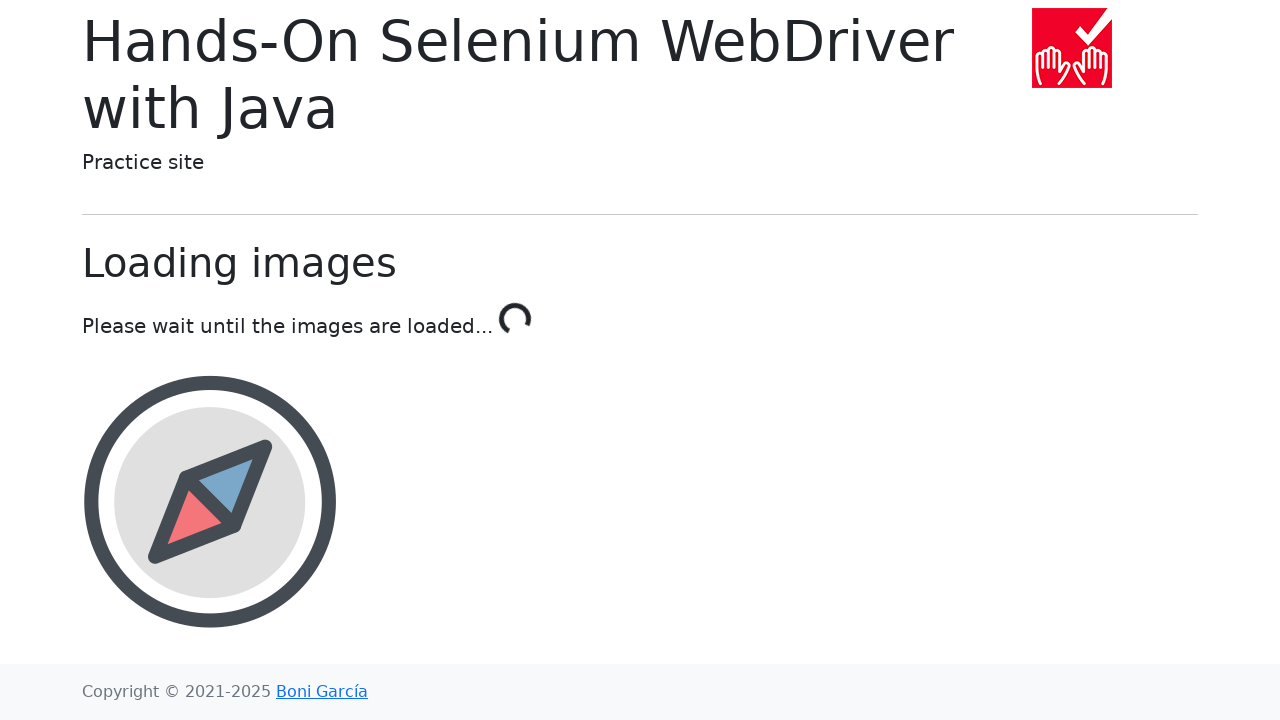

Waited for image container to be visible
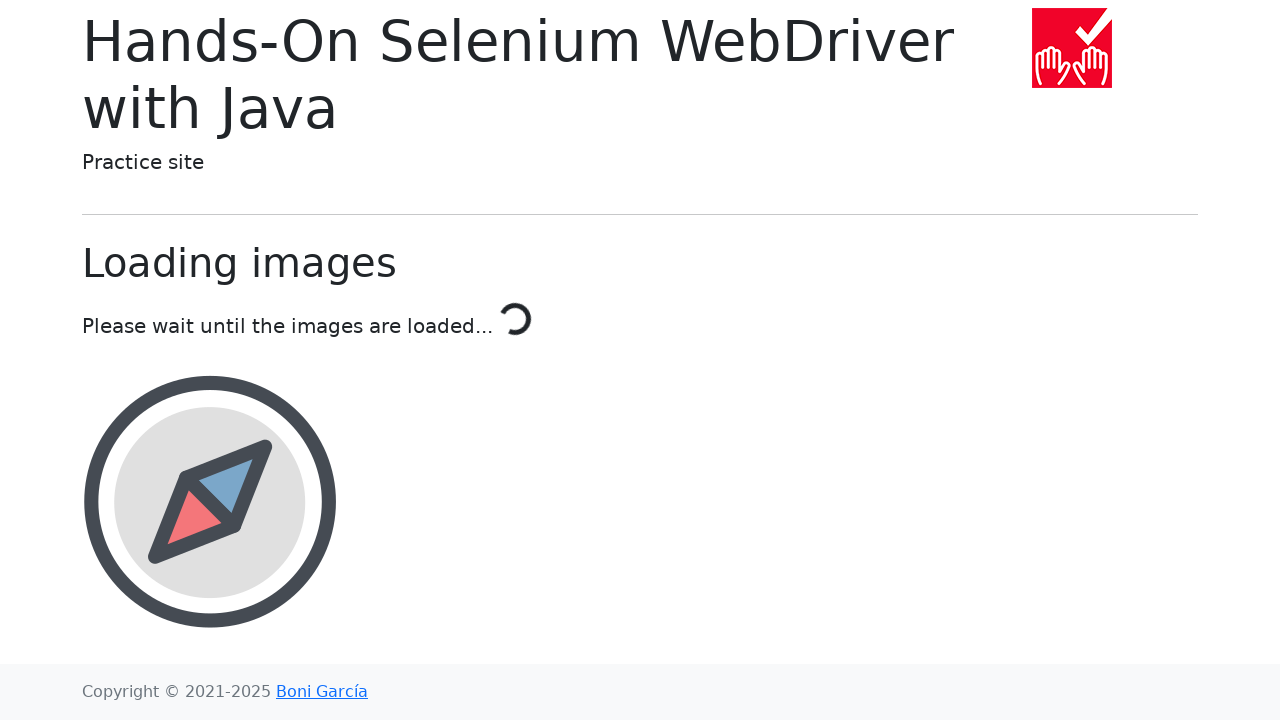

Retrieved award image source attribute
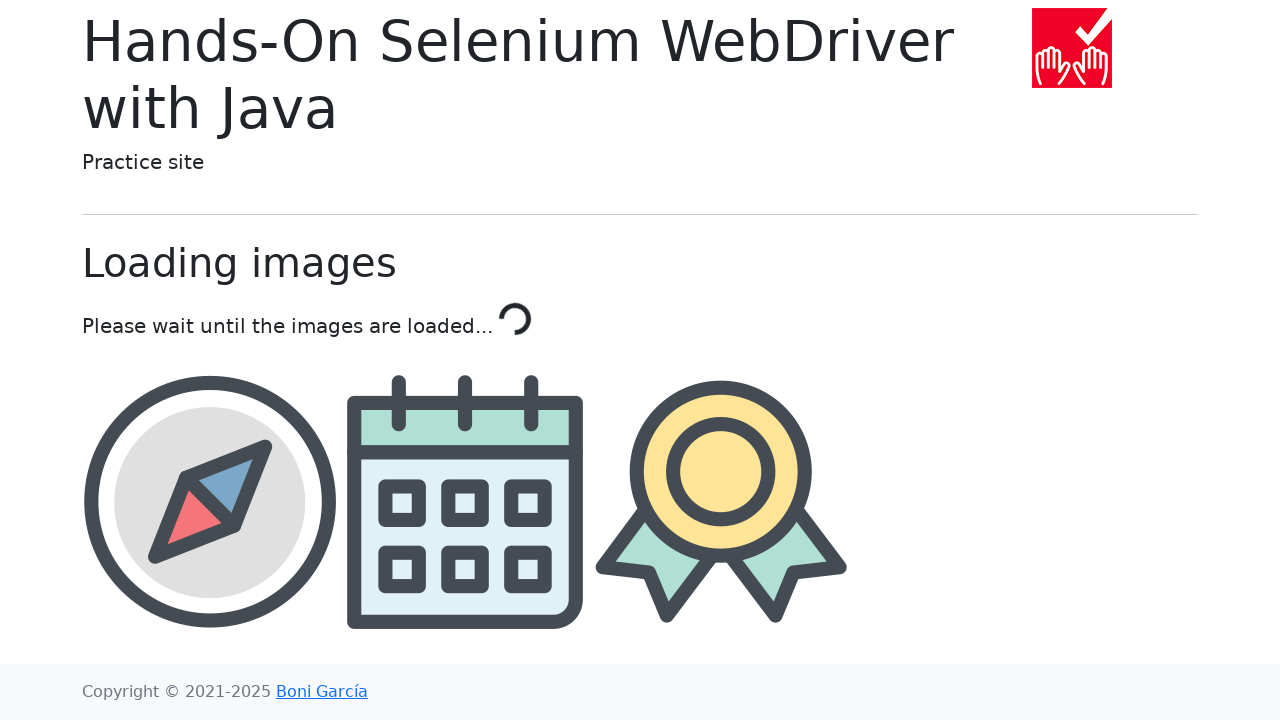

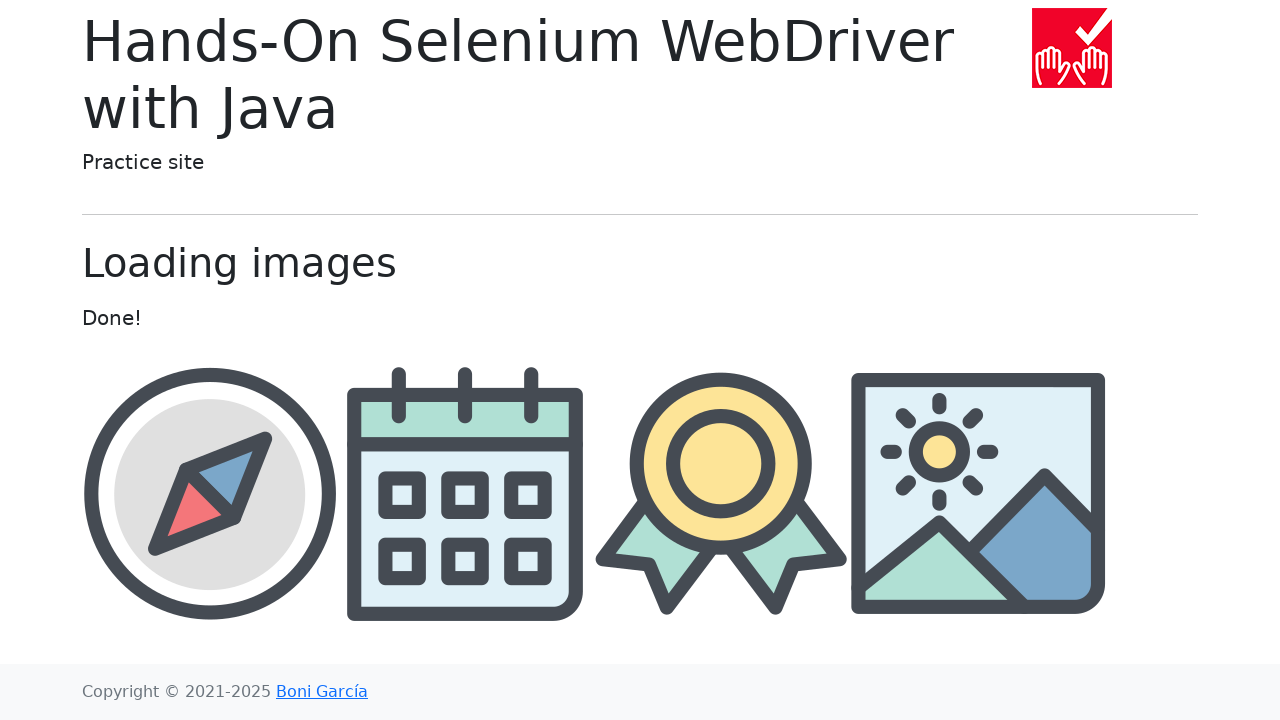